Tests drag and drop functionality on a sortable list by moving an element from one position to another

Starting URL: https://www.globalsqa.com/demoSite/practice/sortable/connect-lists.html

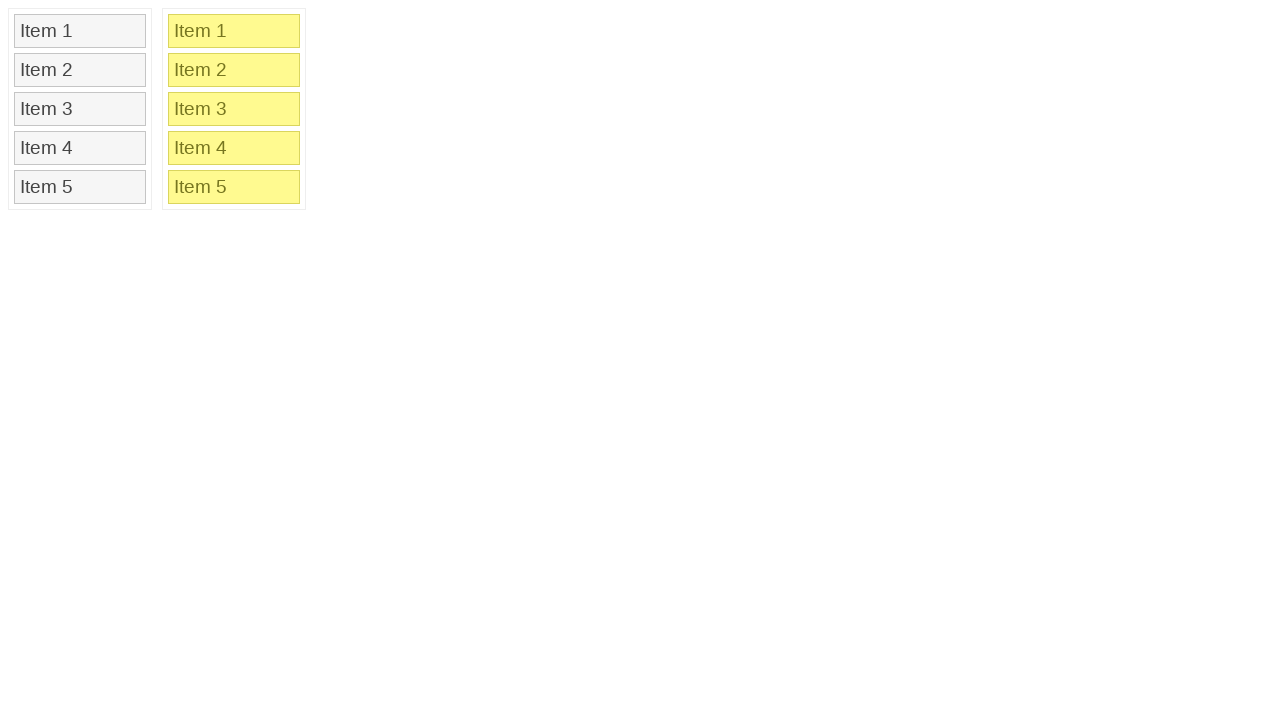

Waited for sortable list to load
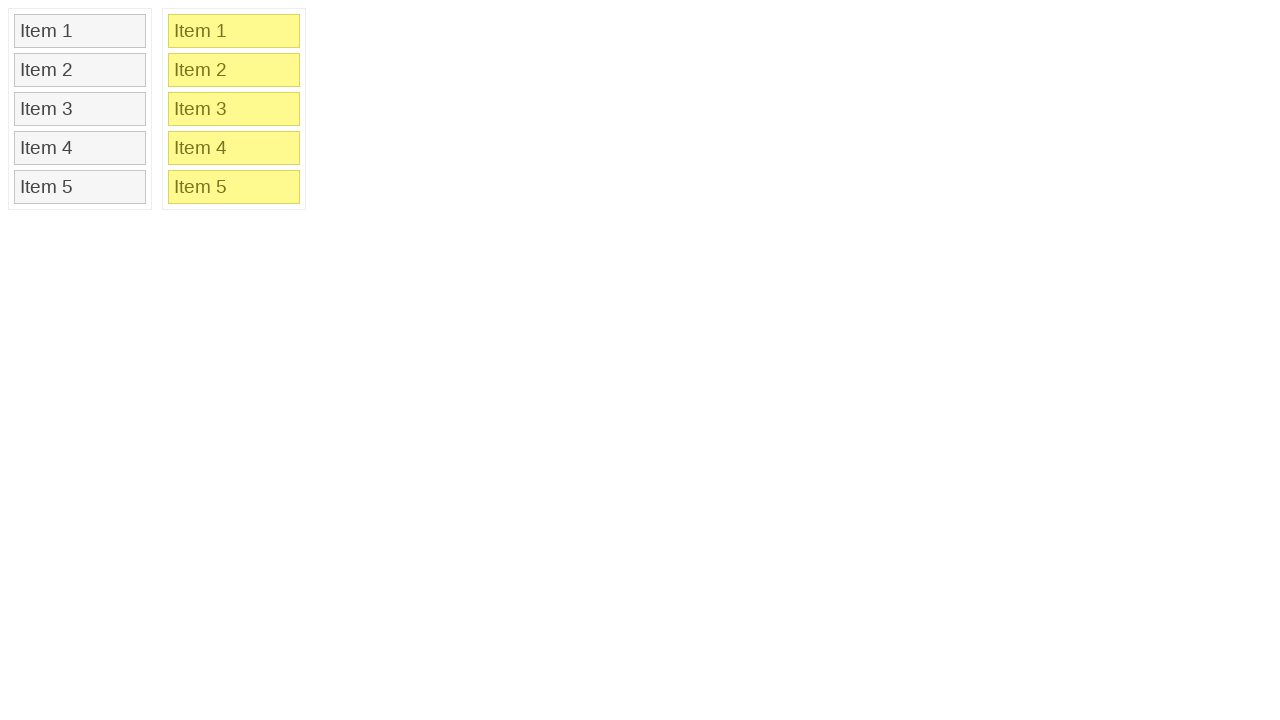

Retrieved all items from the second sortable list
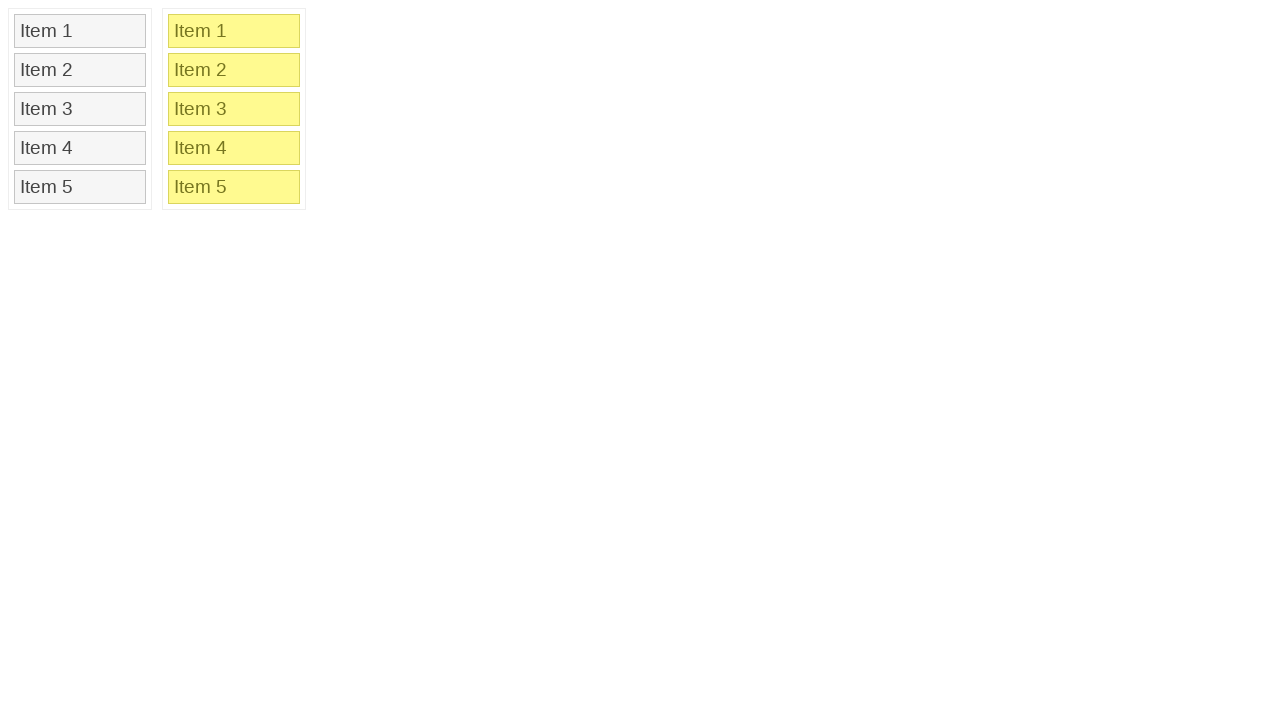

Dragged first item and dropped it at the fourth item position at (234, 148)
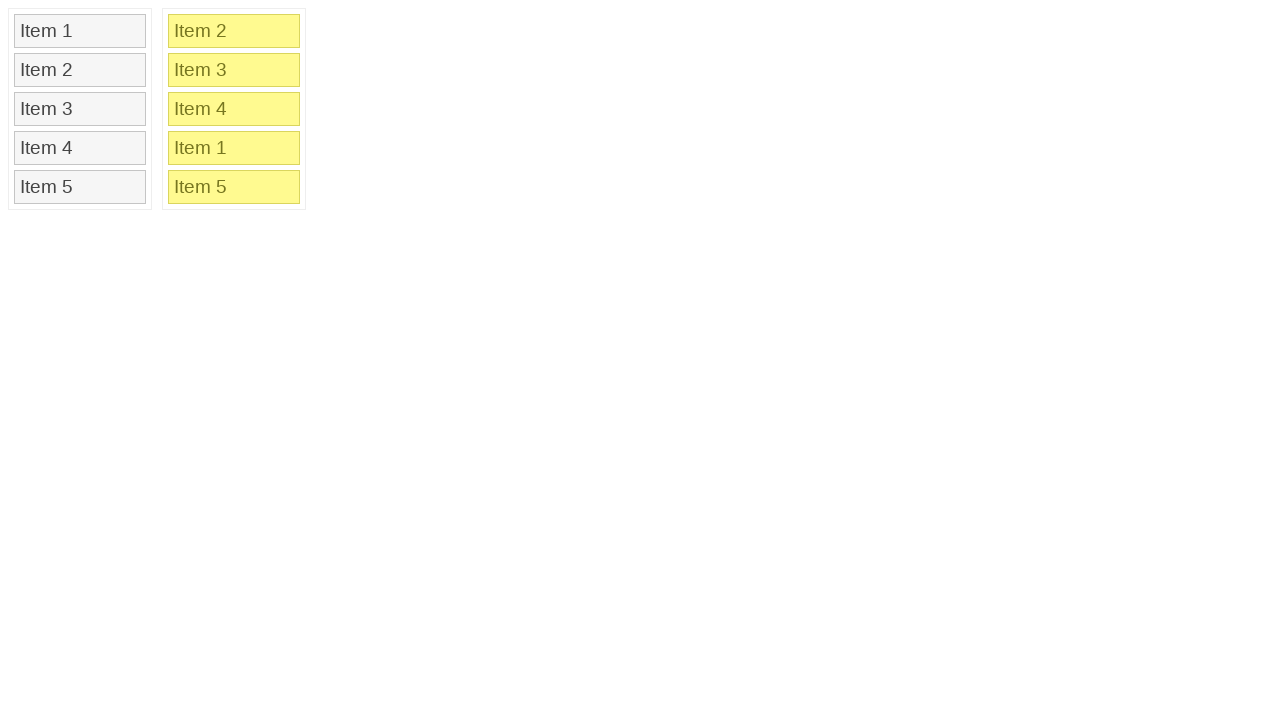

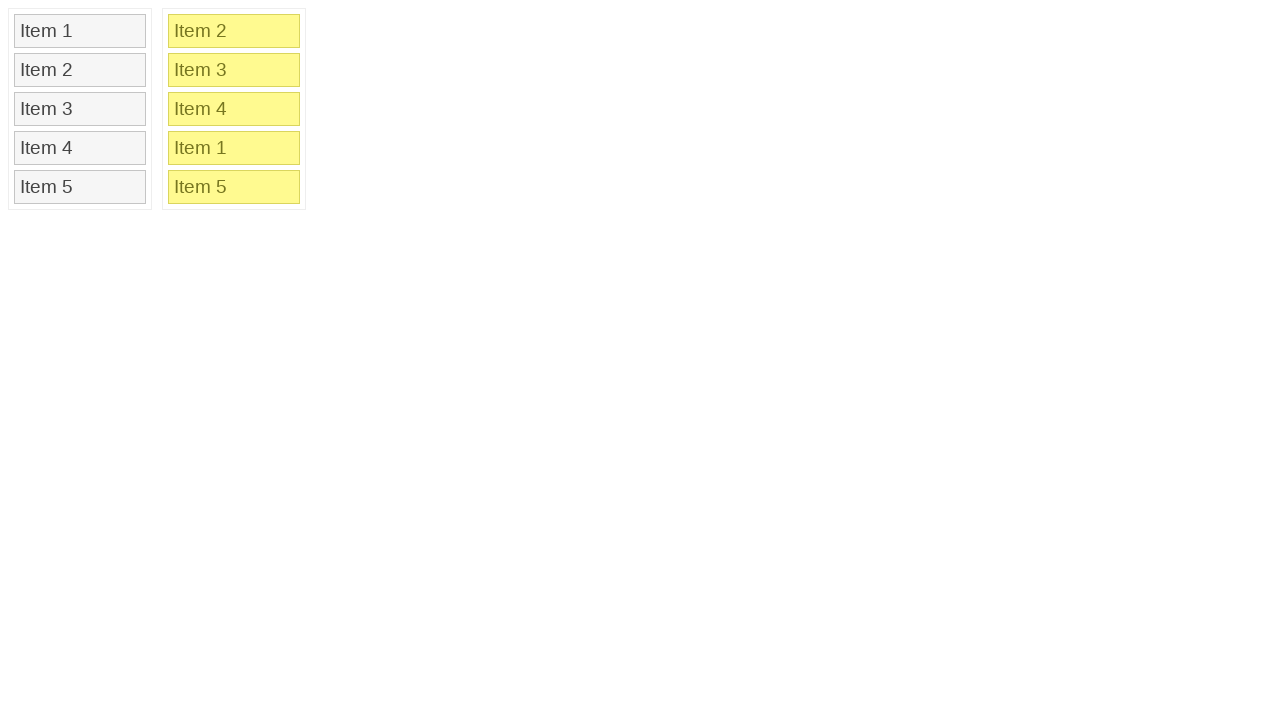